Tests dental office registration form by clicking registration button, selecting new office option, and filling in contact information fields

Starting URL: https://crestoralbproshop.com/

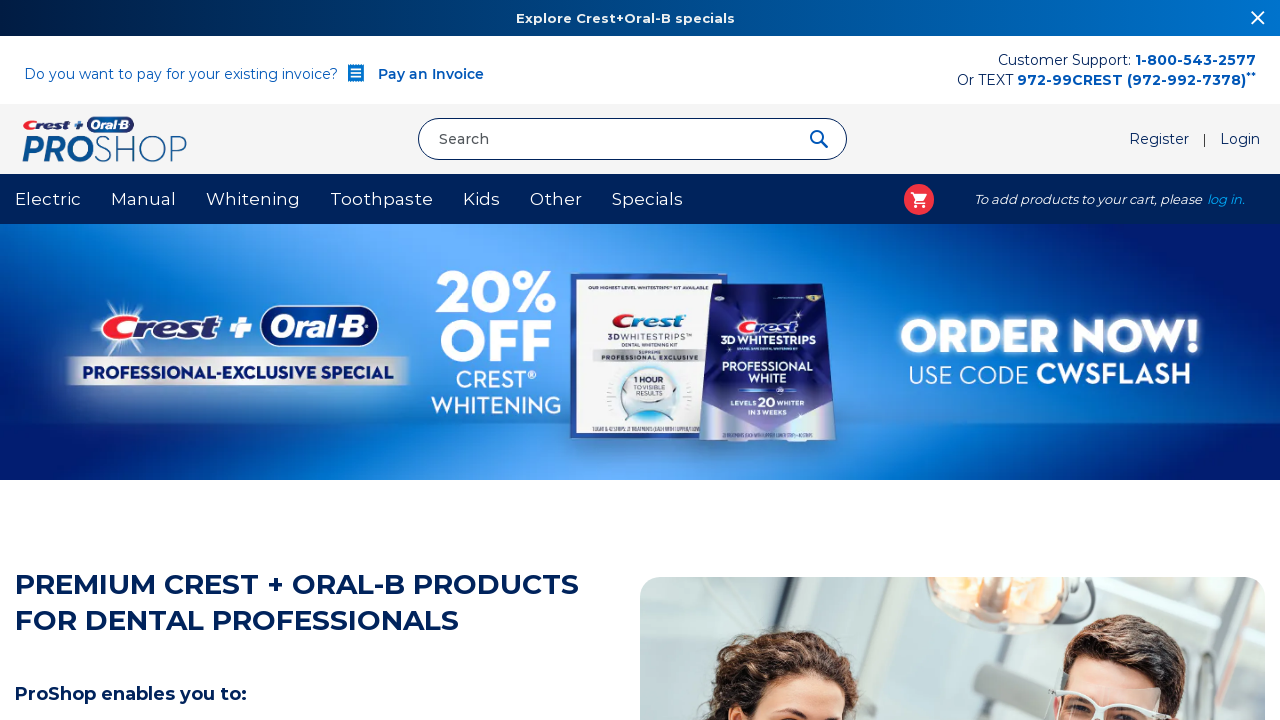

Clicked registration/authorization button at (1161, 139) on a#registration-authorization-button
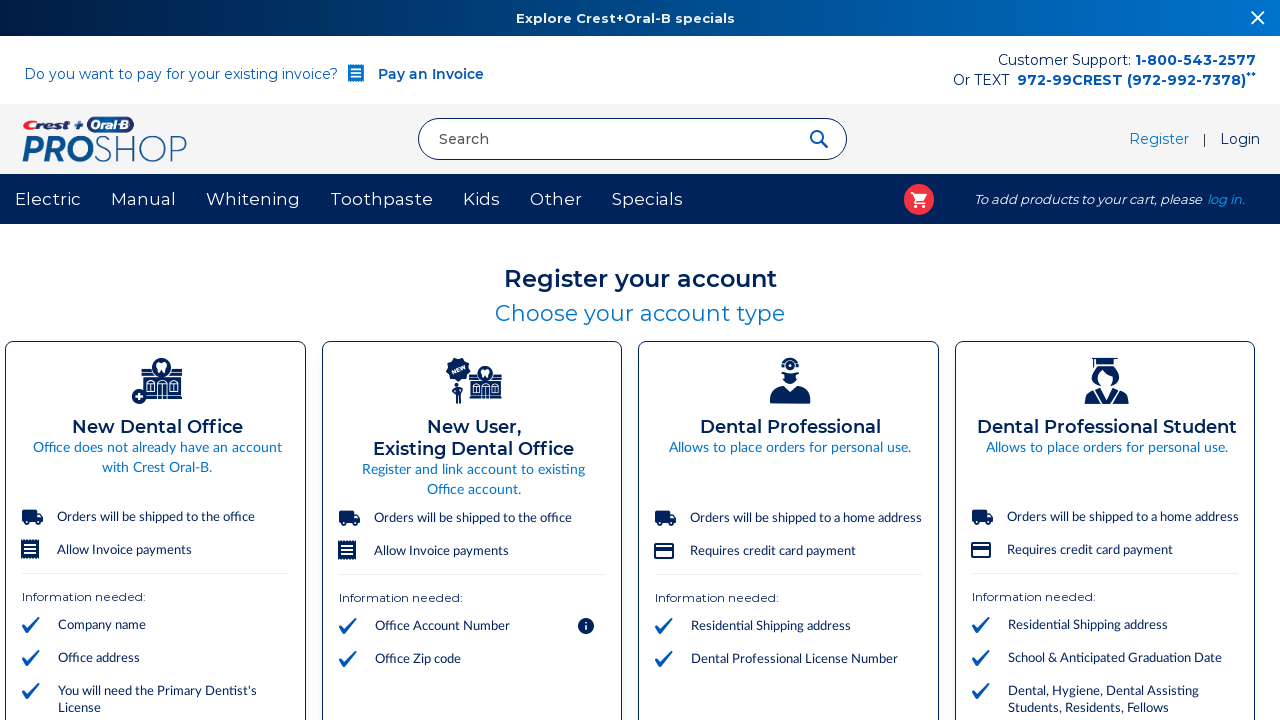

Selected 'New Dental Office' option at (157, 427) on div:text('New Dental Office')
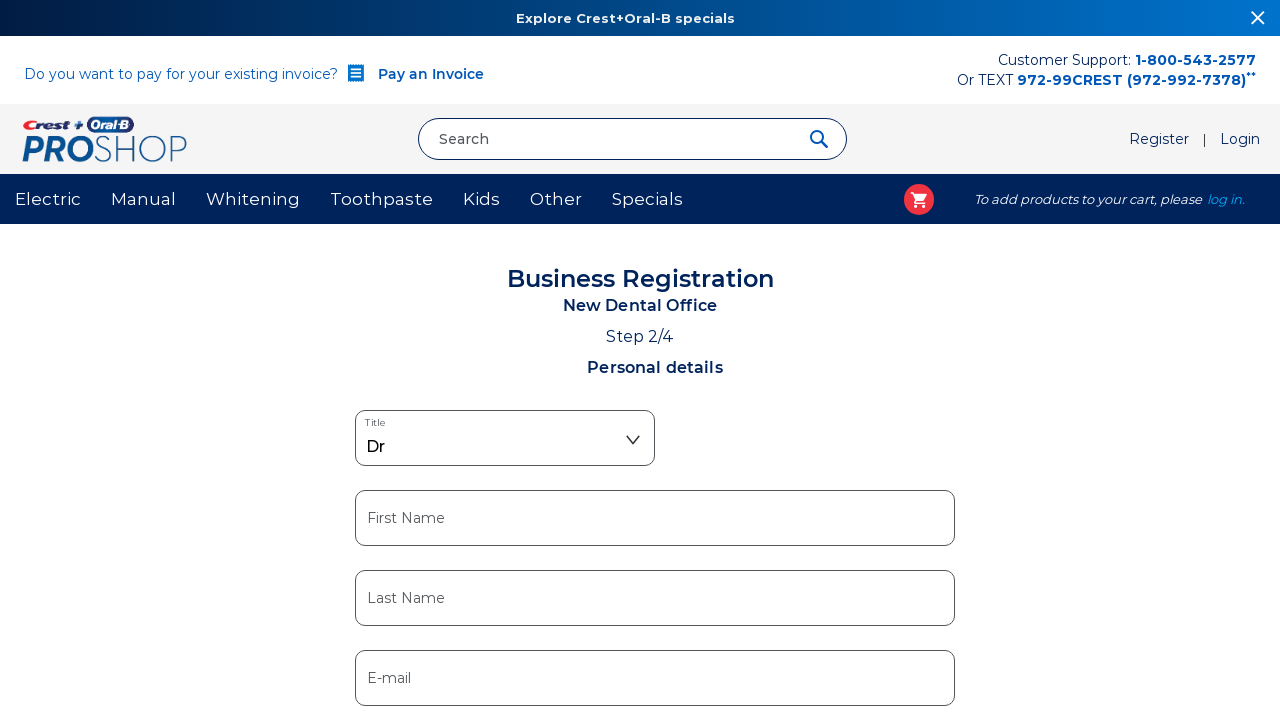

Filled first name field with 'AT' on input#business-first-name
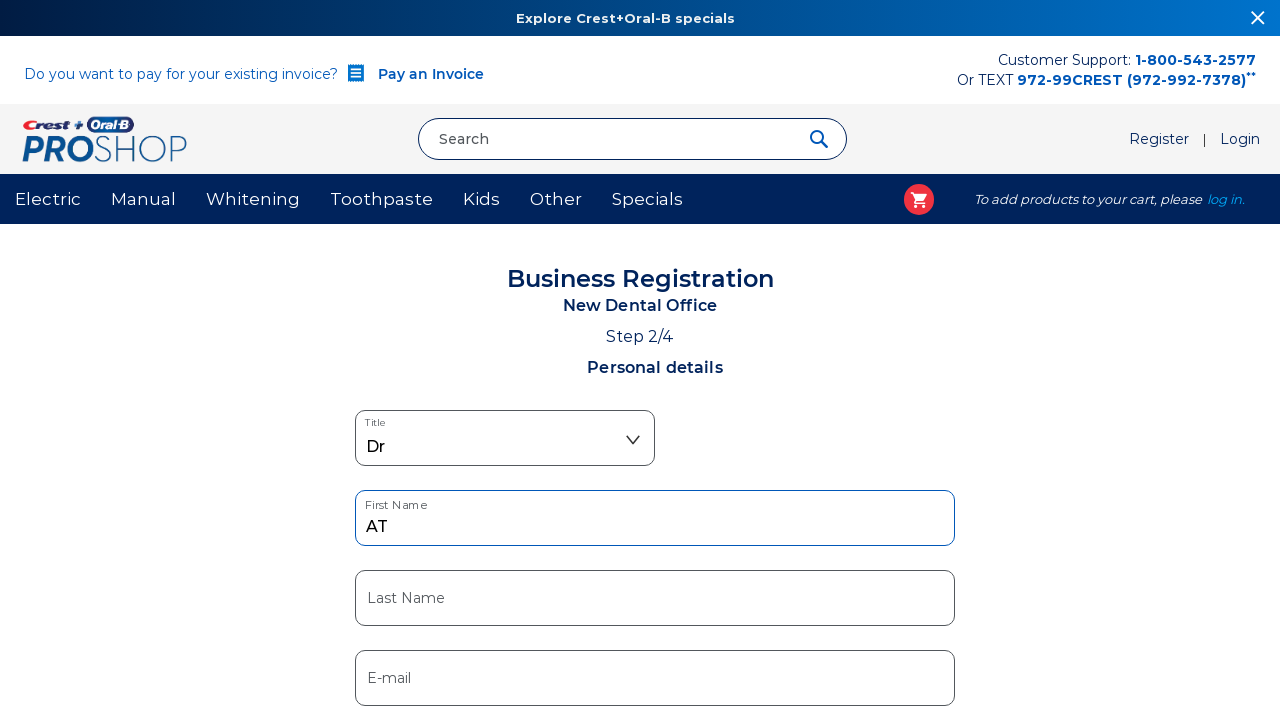

Filled last name field with 'TST' on input#business-last-name
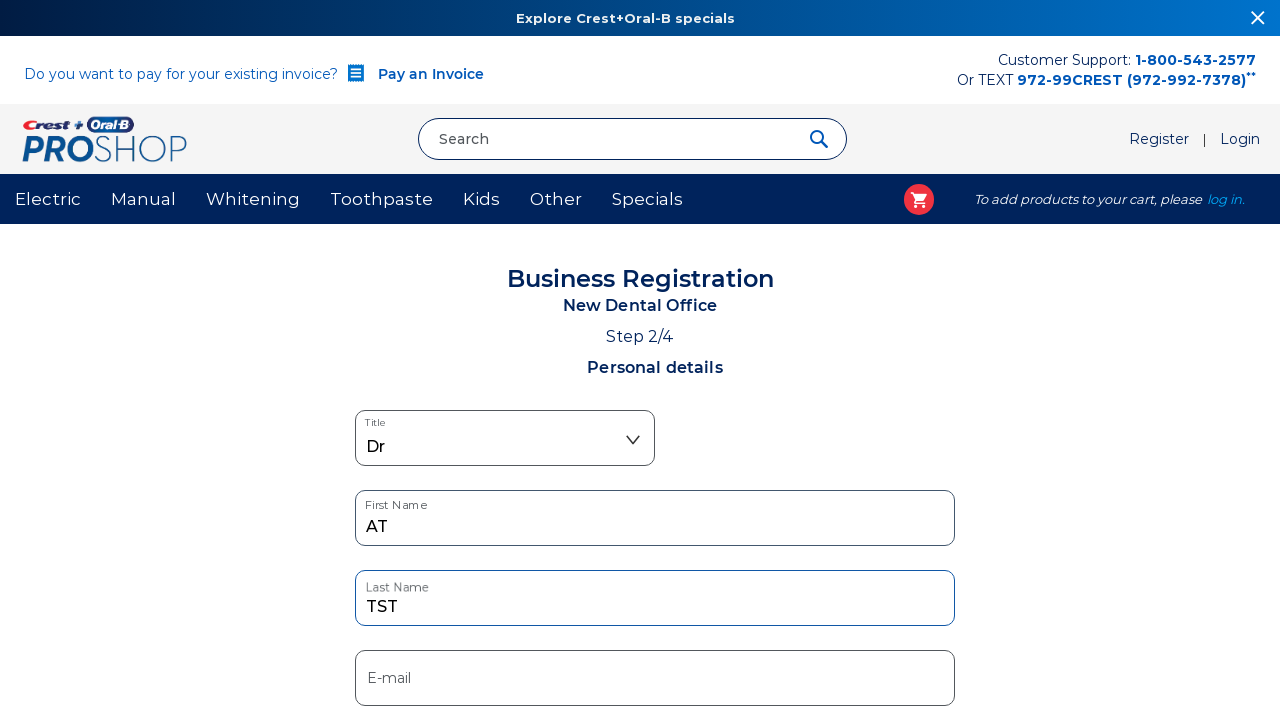

Filled email address field with 'htst@gmail.com' on input#business-email-address
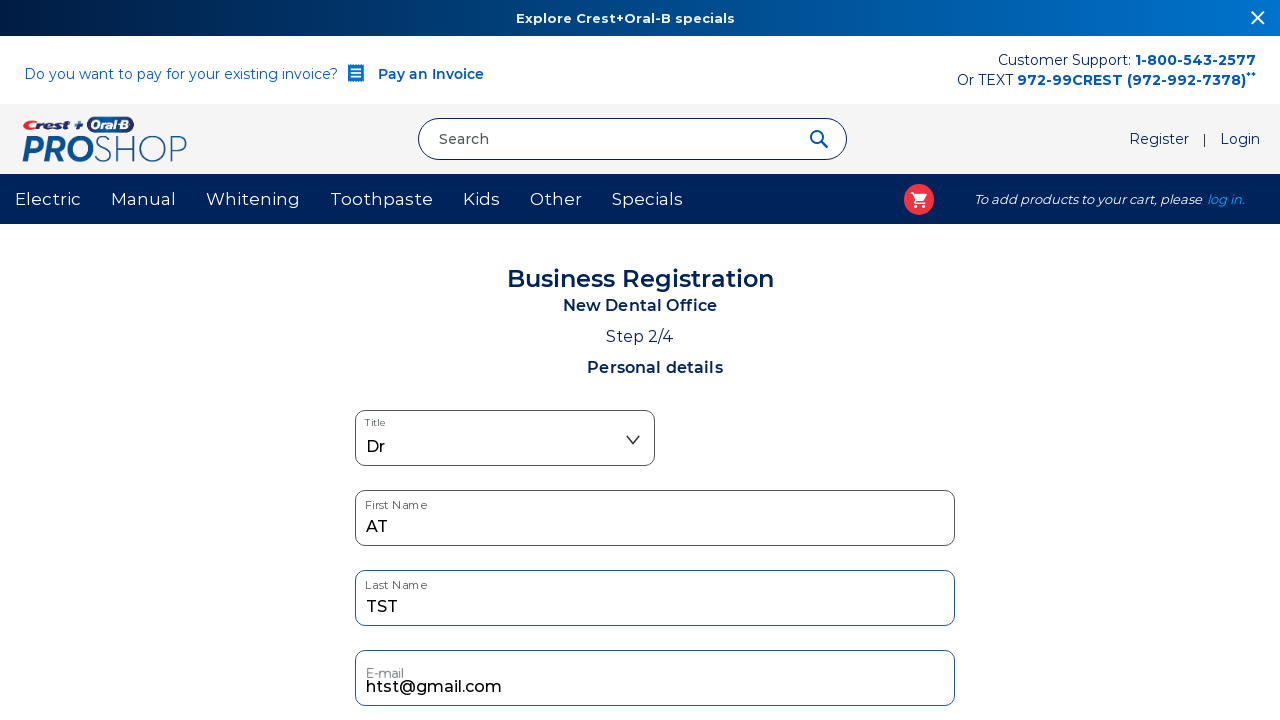

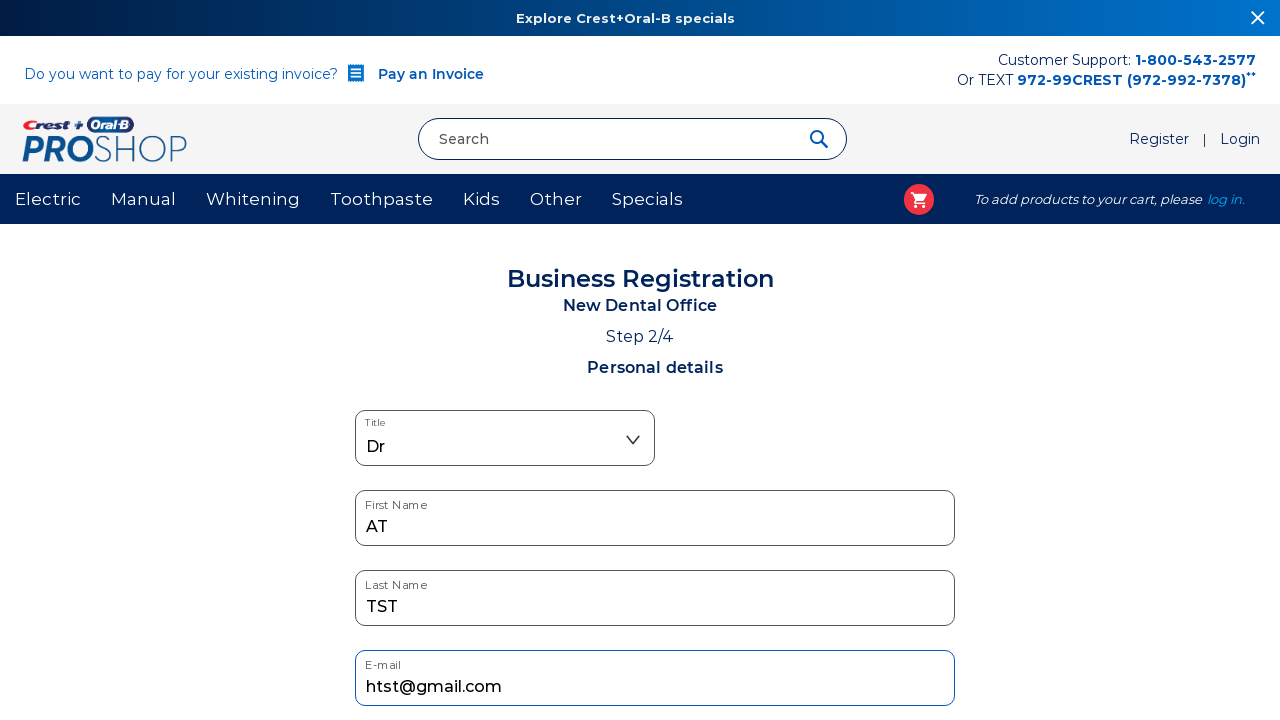